Tests custom dropdown/predictive search by typing a country name and selecting from suggestions

Starting URL: https://selenium-test-react.vercel.app/

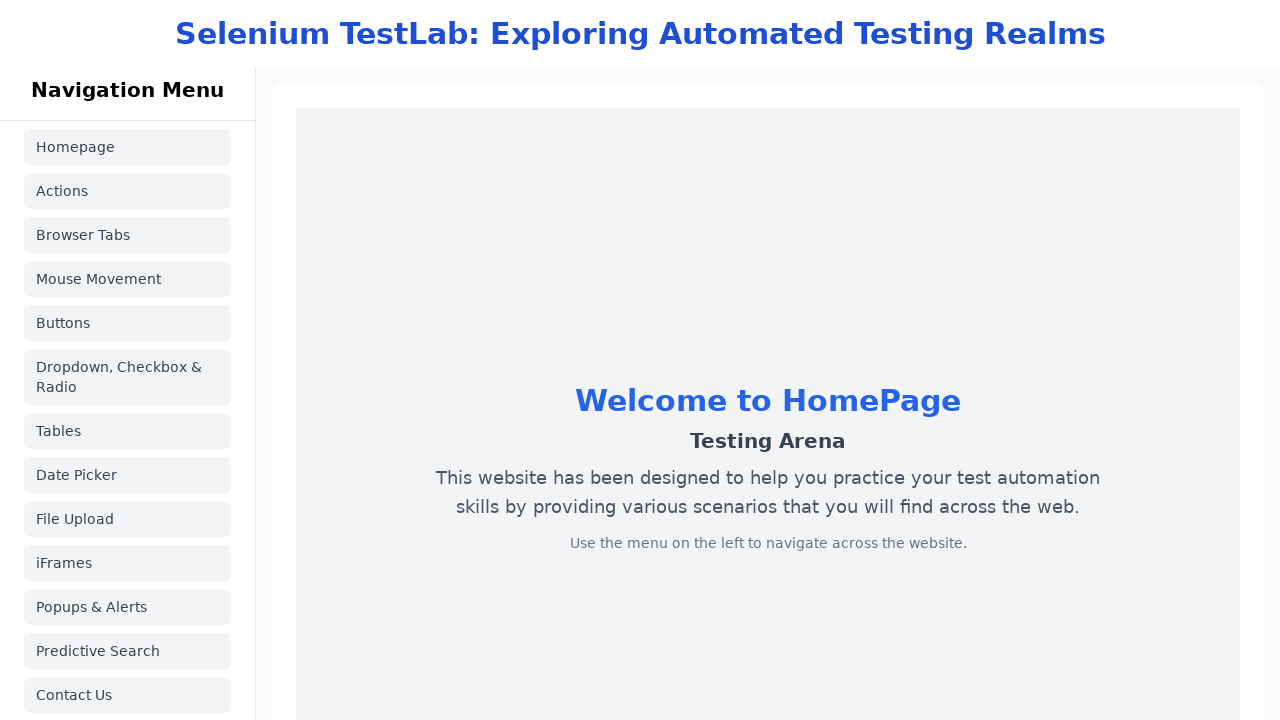

Clicked on predictive search link at (128, 651) on a[href='/predictivesearch']
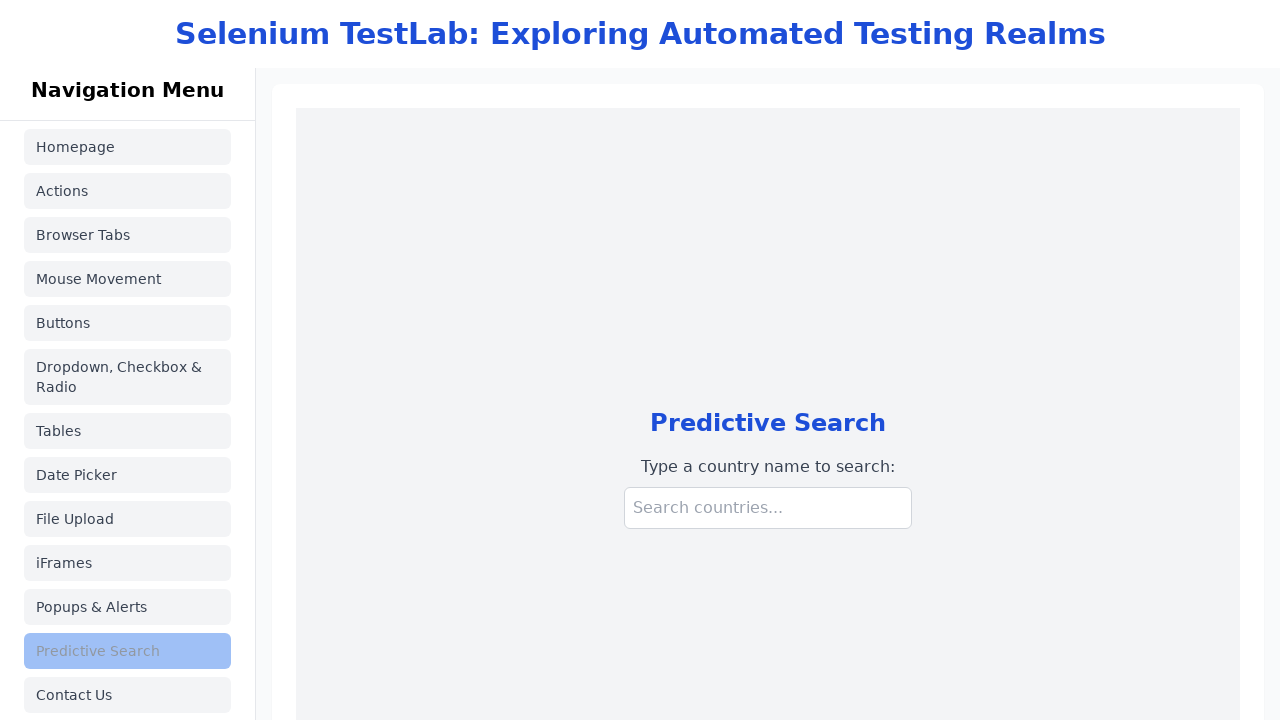

Typed 'India' in the country search field on input[placeholder='Search countries...']
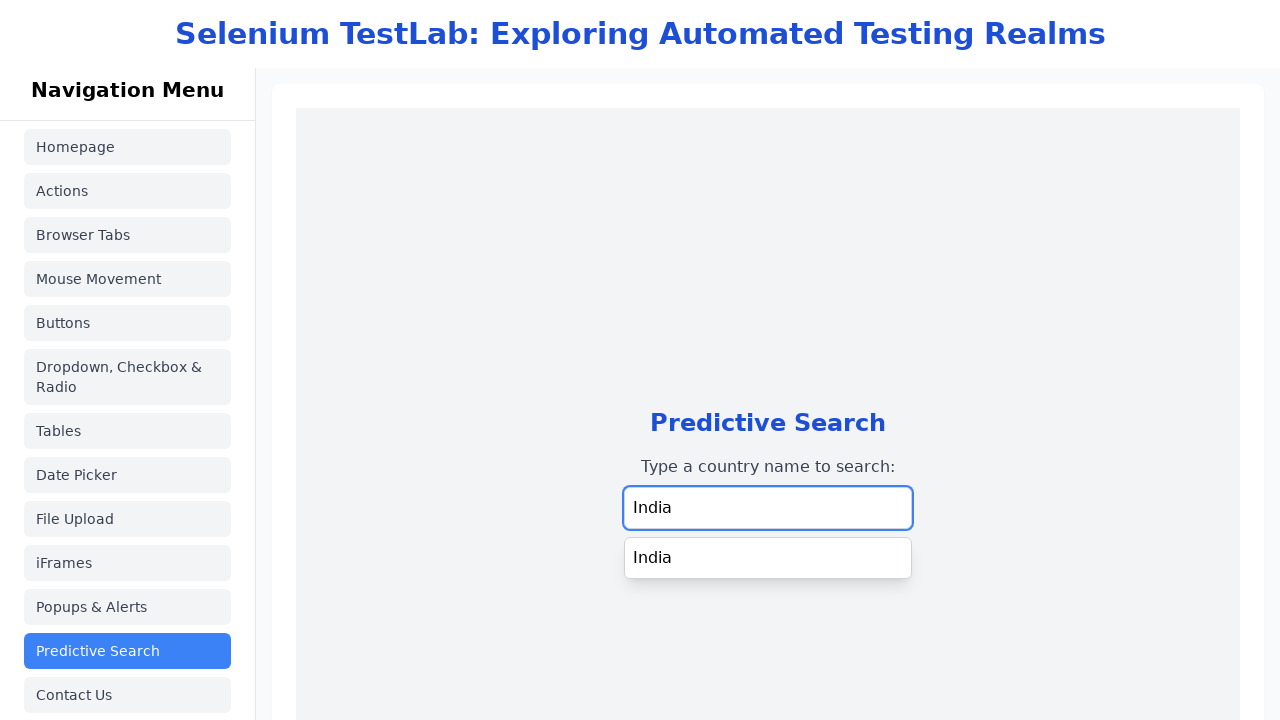

Selected 'India' from the dropdown suggestions at (768, 558) on li.p-2.cursor-pointer.hover\:bg-gray-200.transition
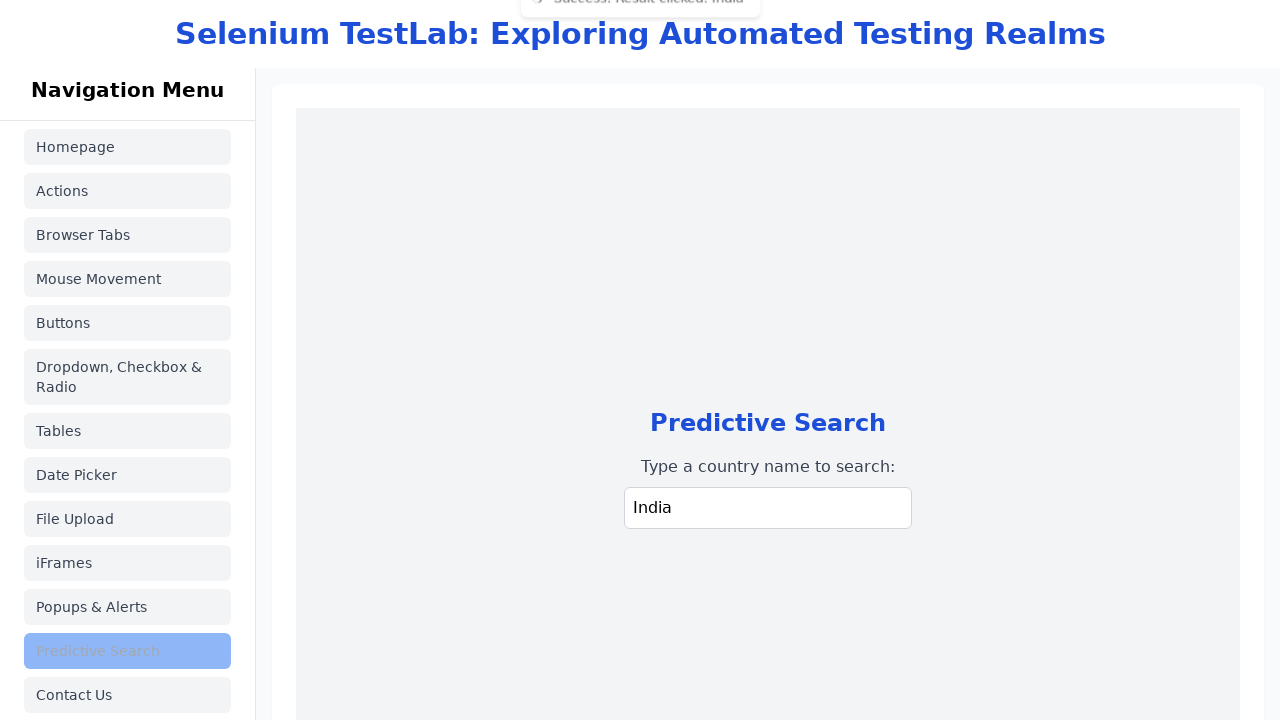

Verified that 'India' was selected in the search field
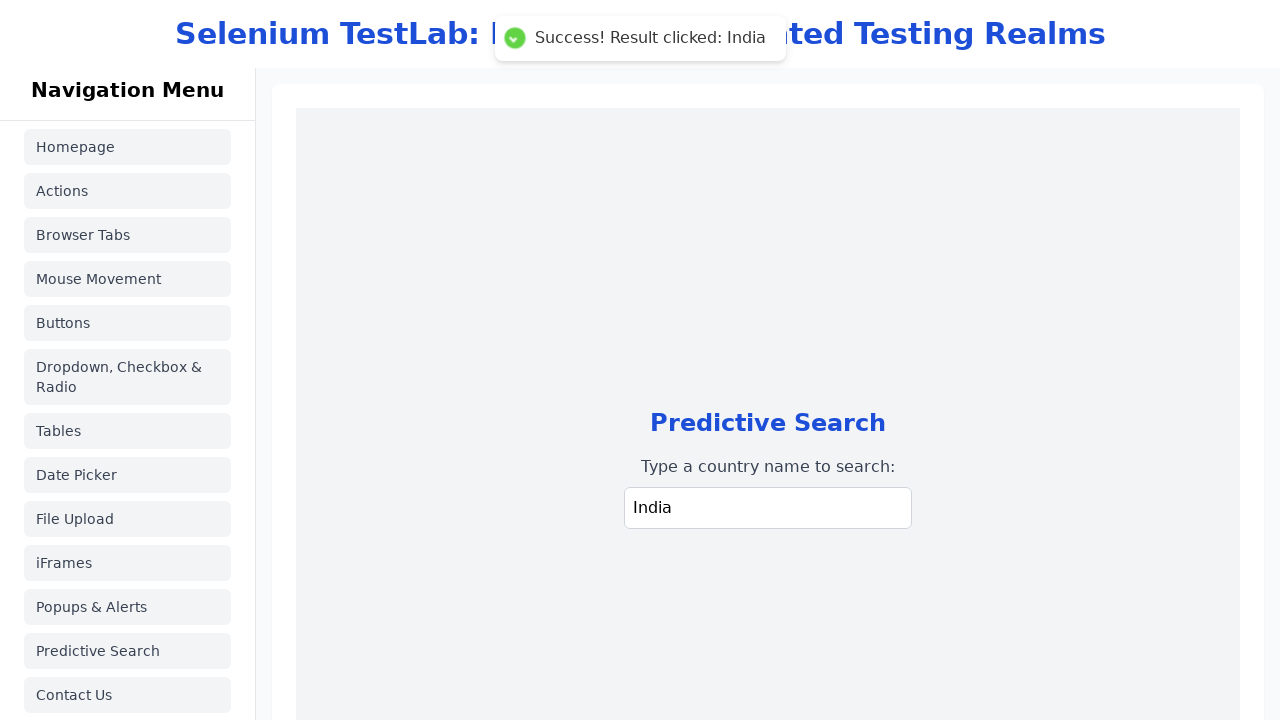

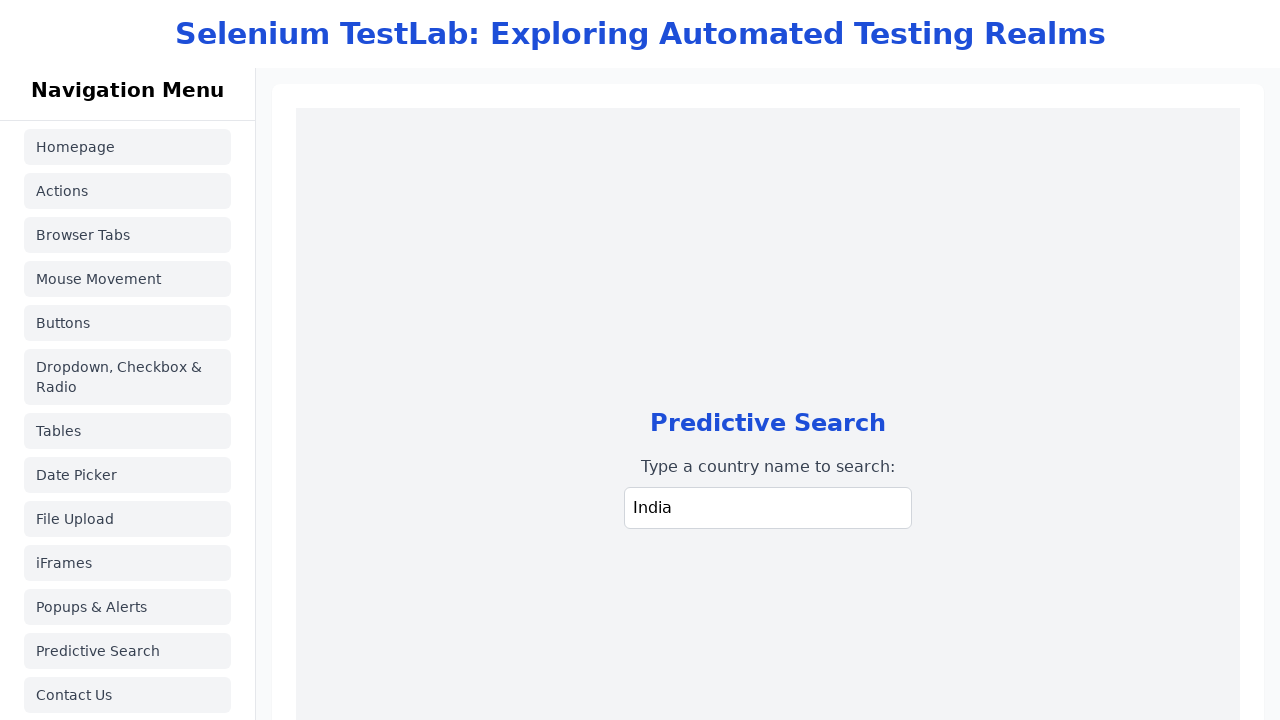